Tests JavaScript prompt alert functionality by clicking a button, entering text into the prompt, accepting it, and verifying the result is displayed

Starting URL: https://www.w3schools.com/js/tryit.asp?filename=tryjs_prompt

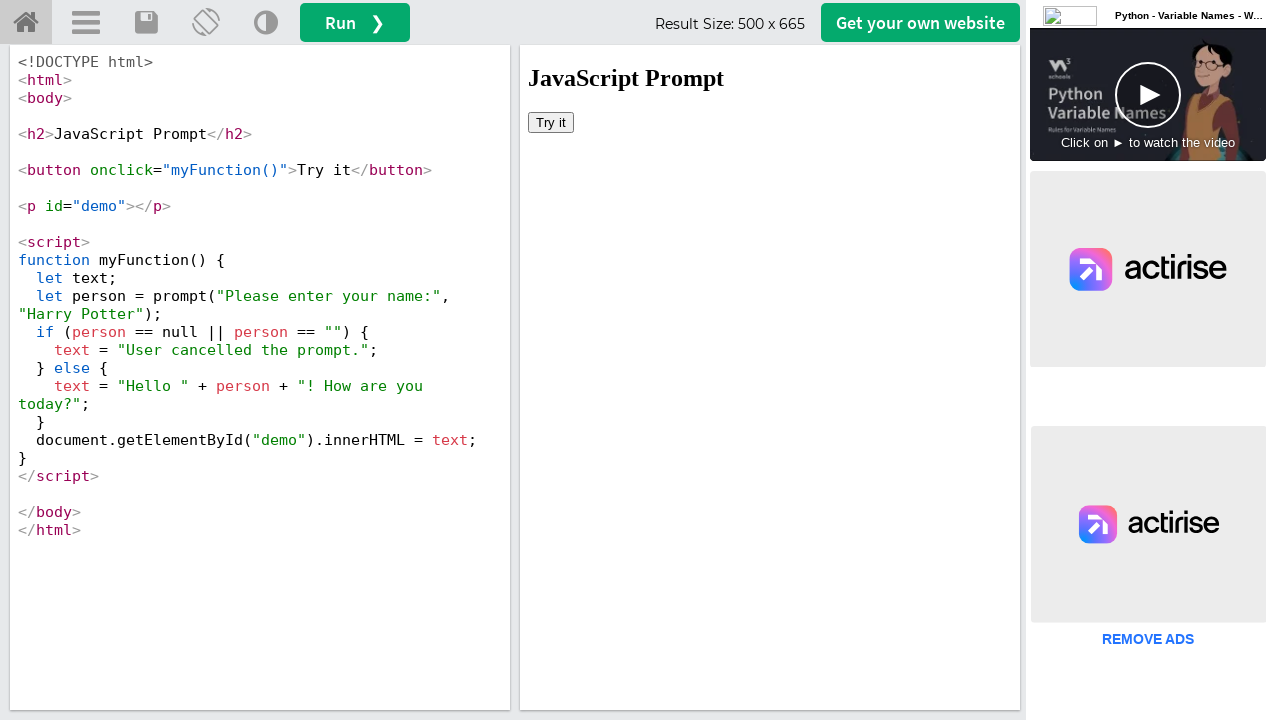

Located iframe containing the demo
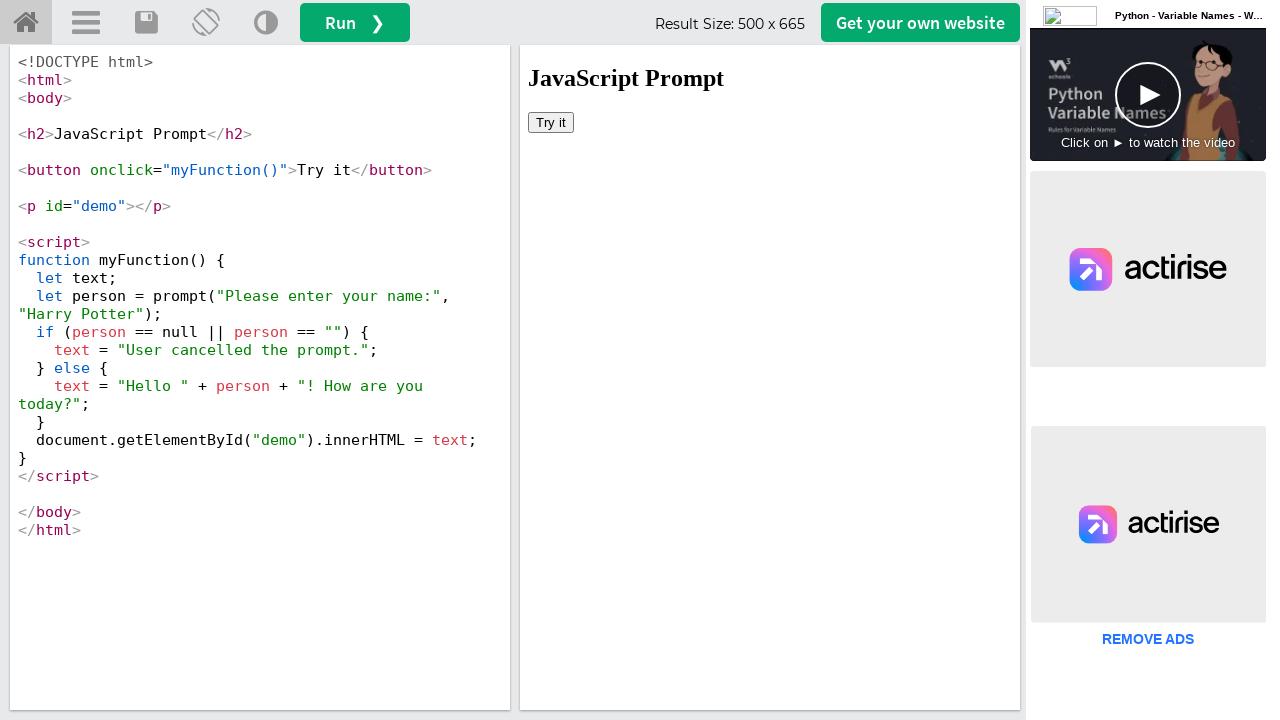

Clicked the 'Try it' button to trigger the JavaScript prompt at (551, 122) on iframe#iframeResult >> internal:control=enter-frame >> xpath=//button[text()='Tr
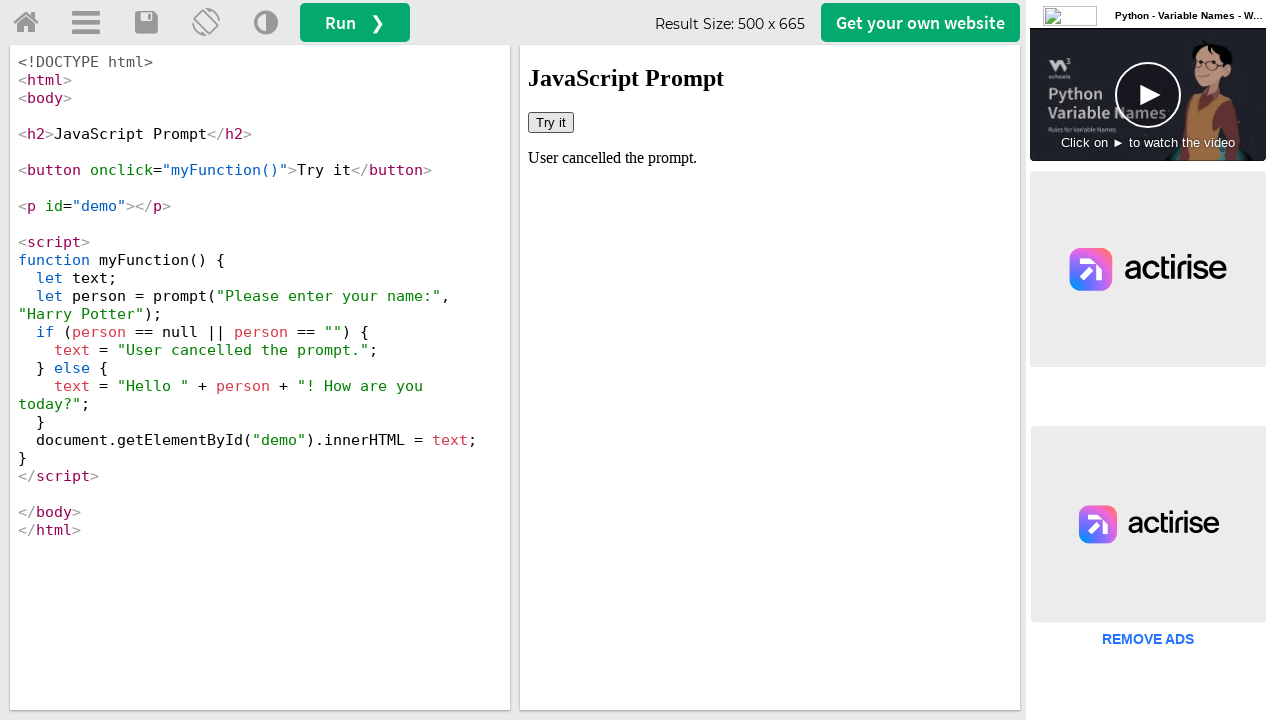

Set up dialog handler to accept prompt with text 'Kavi'
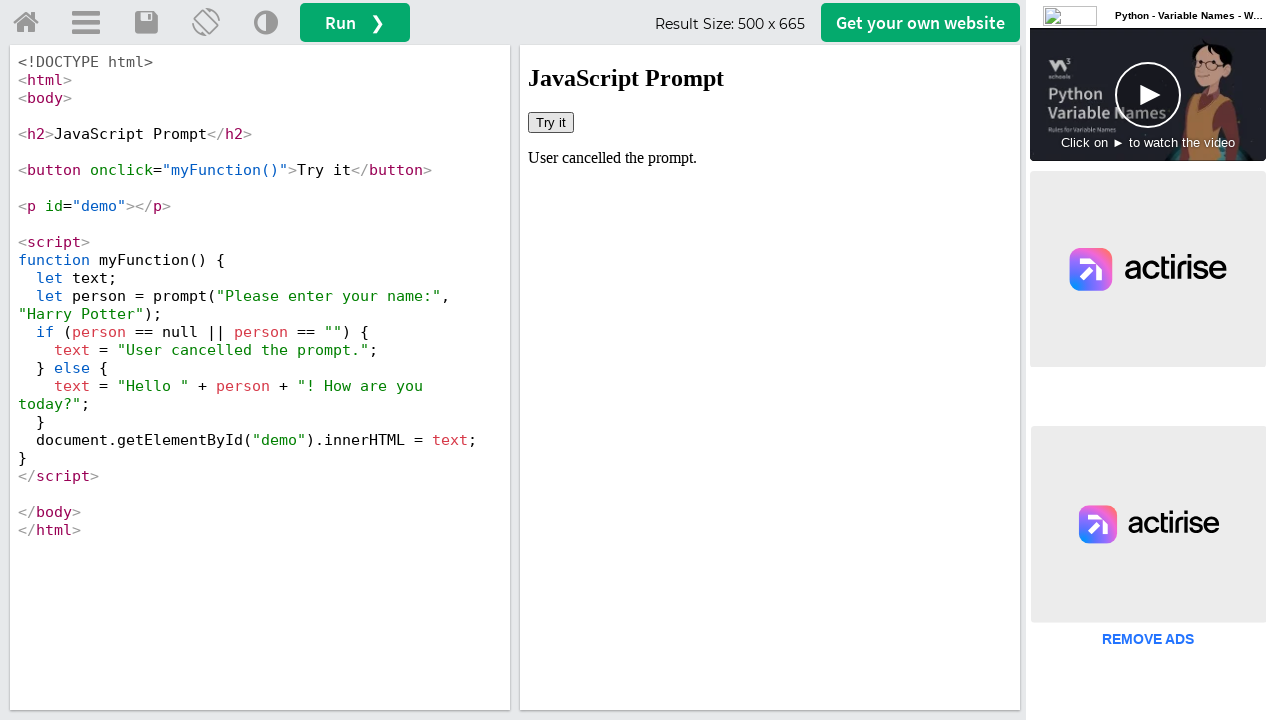

Retrieved result text from demo element
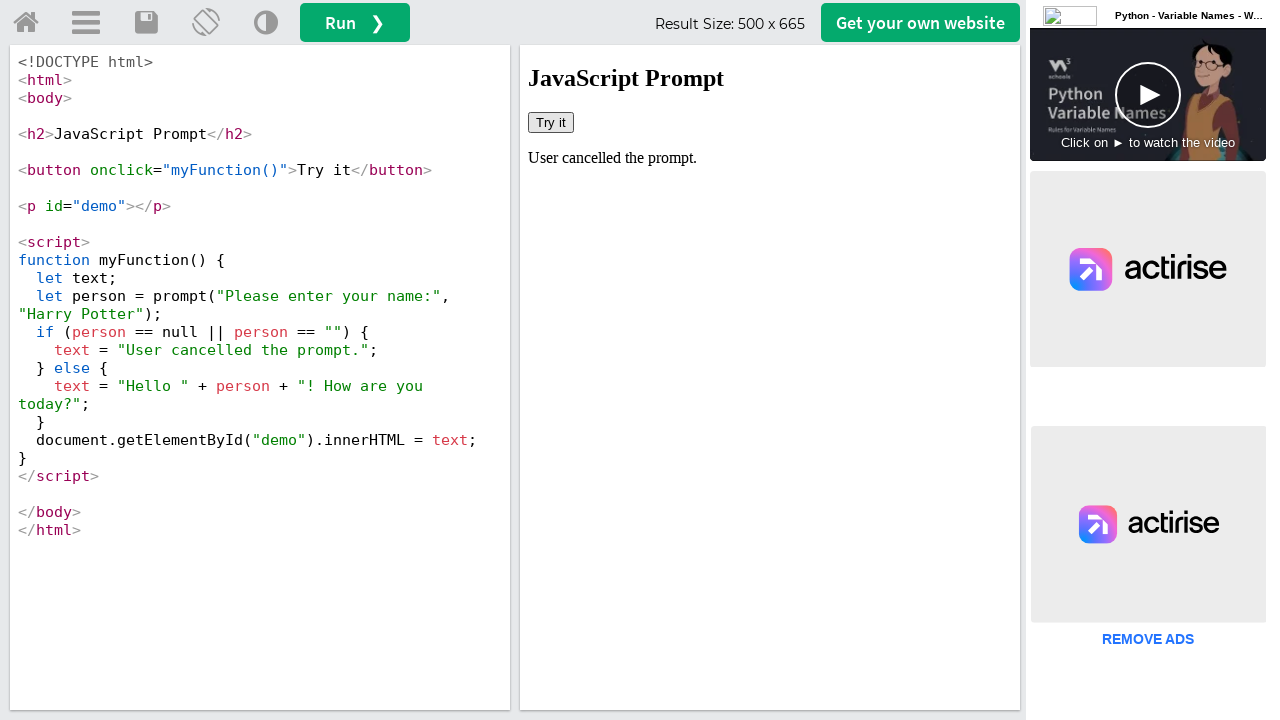

Printed result text: User cancelled the prompt.
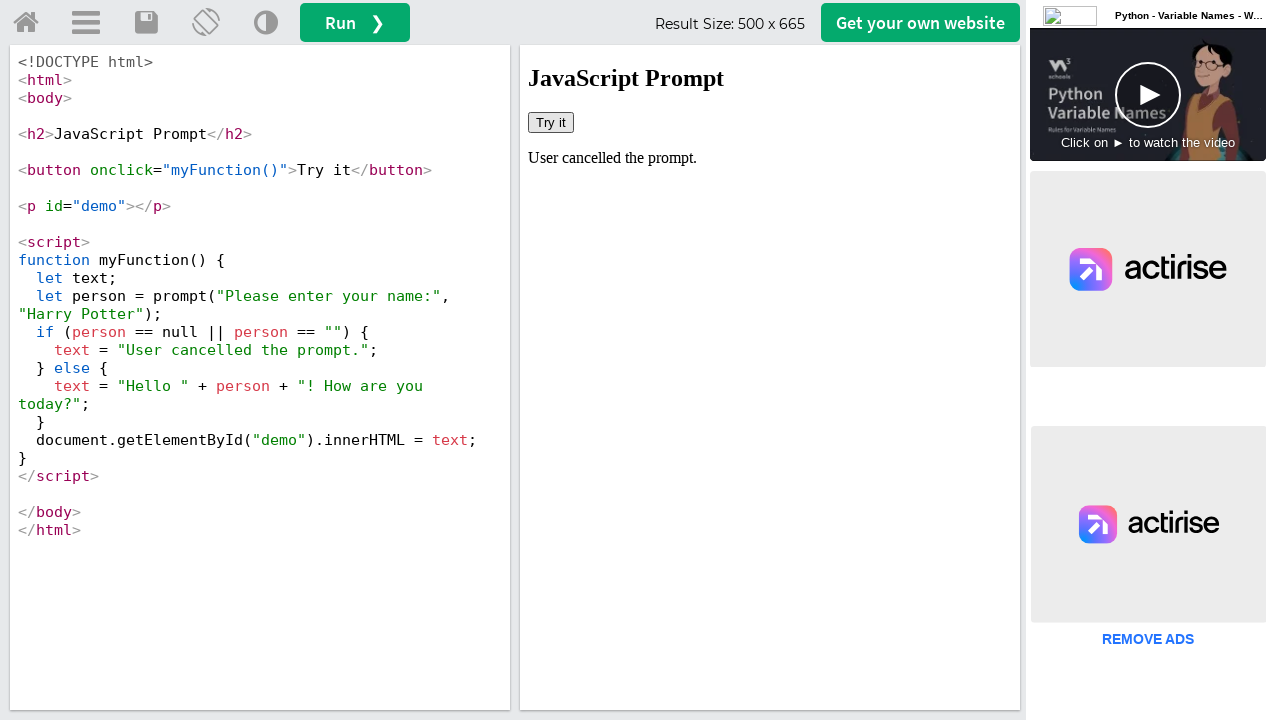

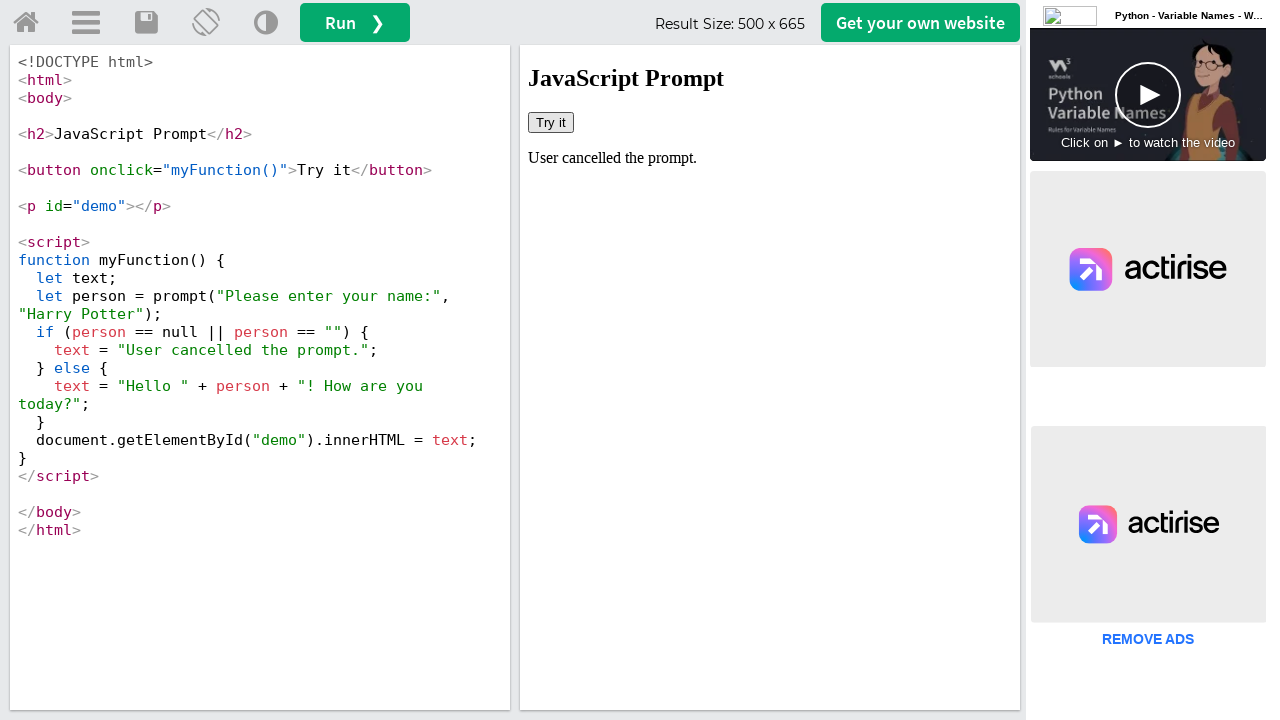